Navigates to a broken link testing website, waits for the page to load, and clicks on the "Errorcode 400" link to test navigation to an error page.

Starting URL: http://www.deadlinkcity.com/

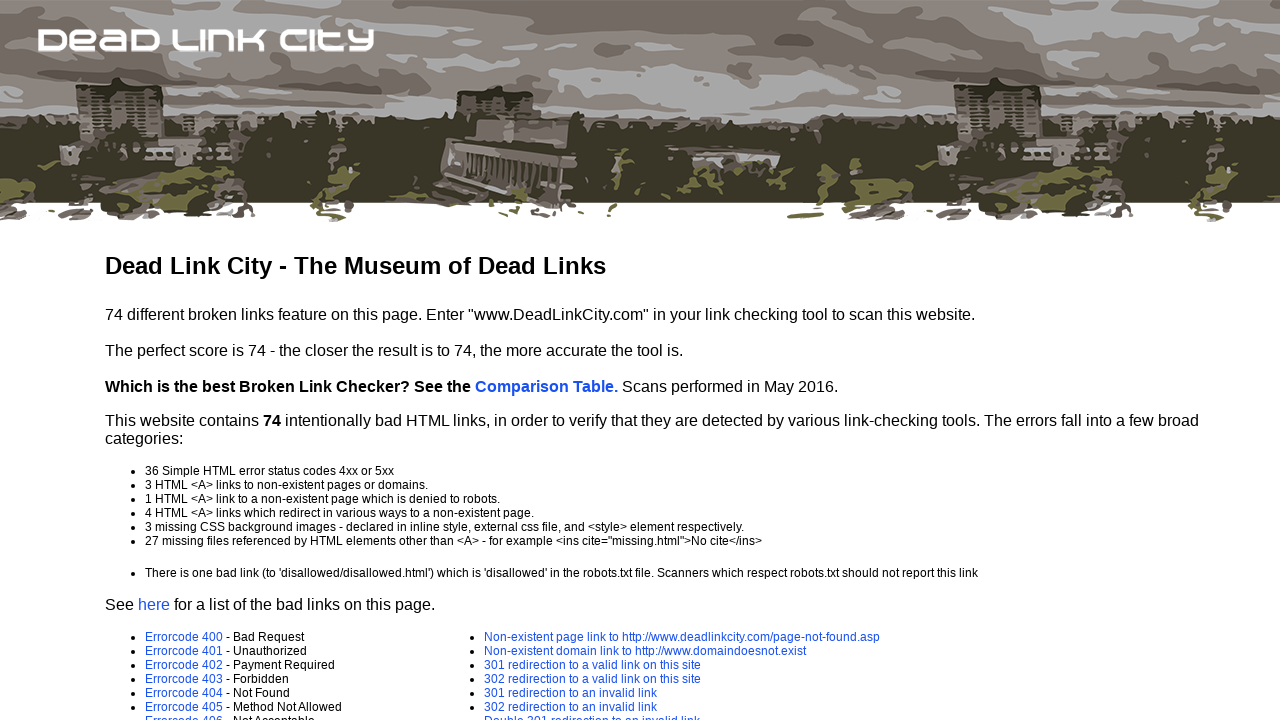

Navigated to broken link testing website
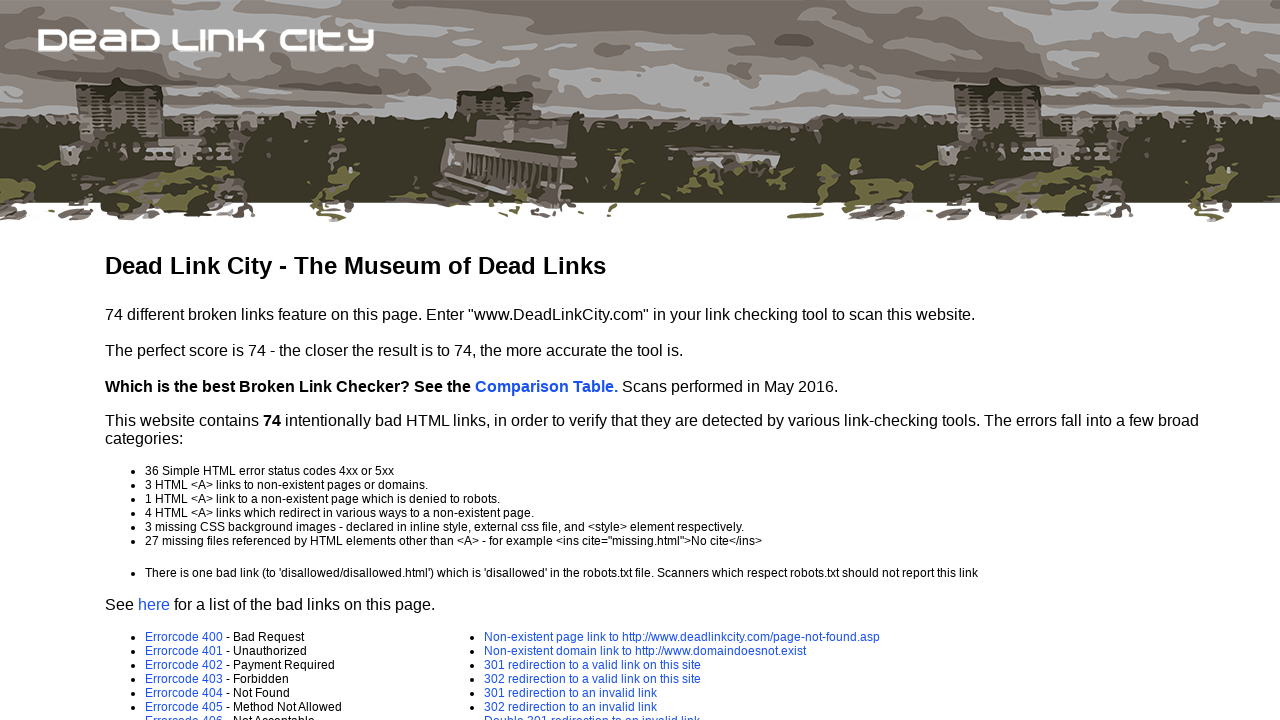

Waited for links to be available on the page
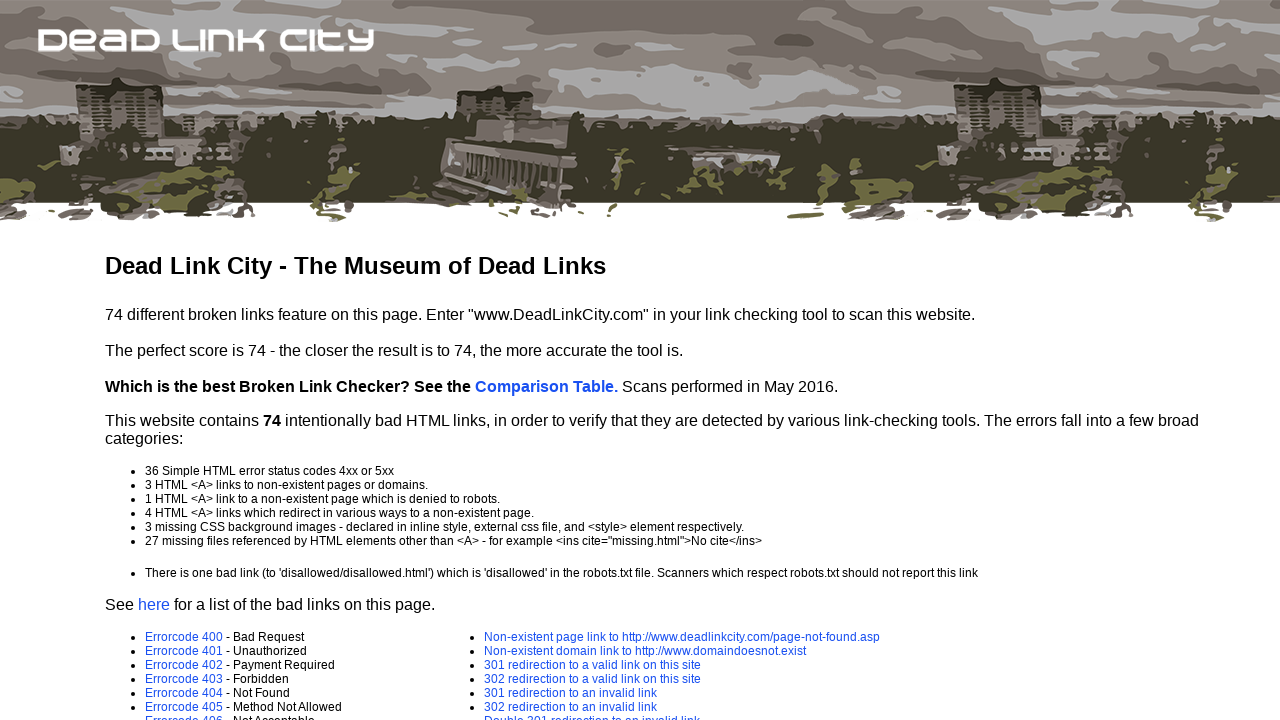

Clicked on the 'Errorcode 400' link at (184, 637) on xpath=//a[text() = 'Errorcode 400']
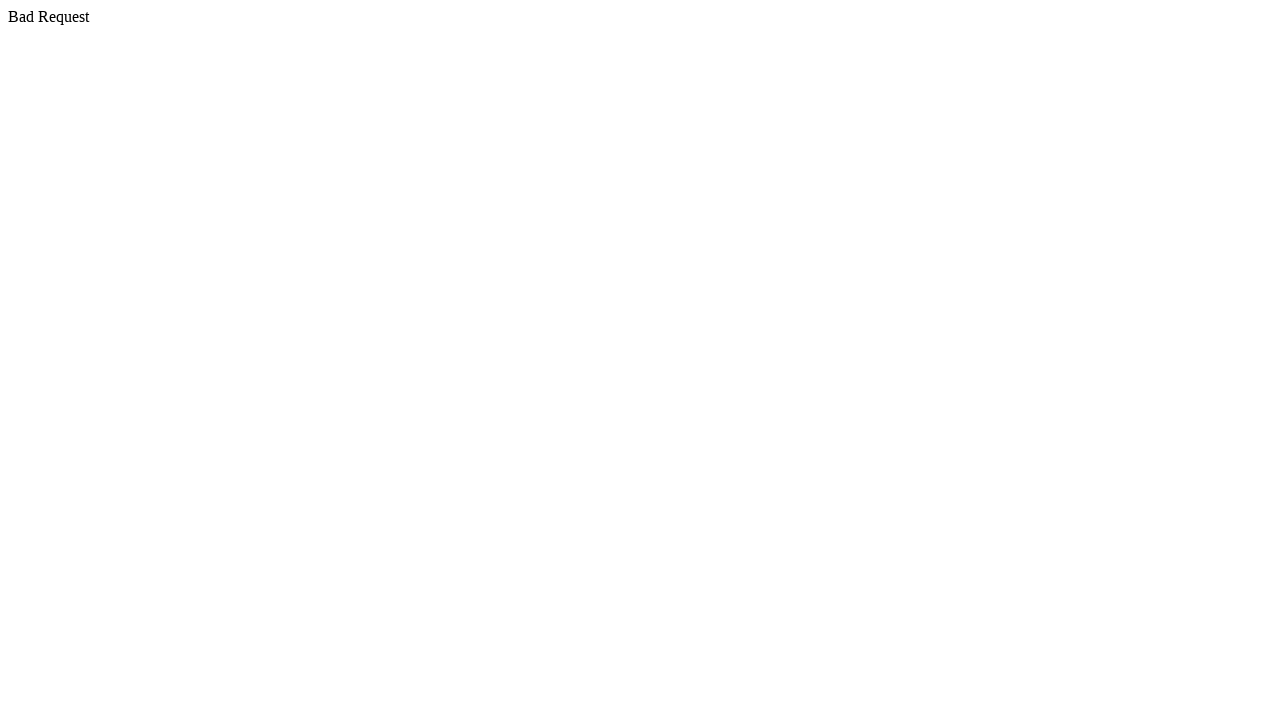

Waited for navigation to error page to complete
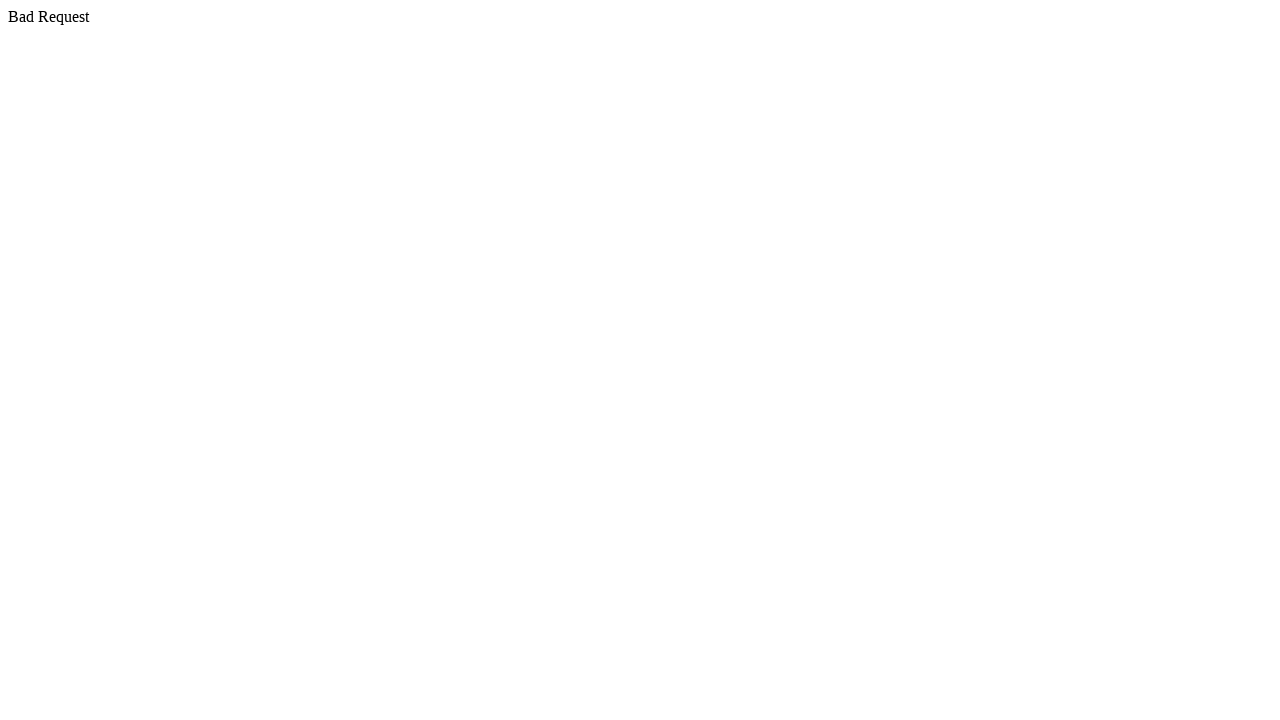

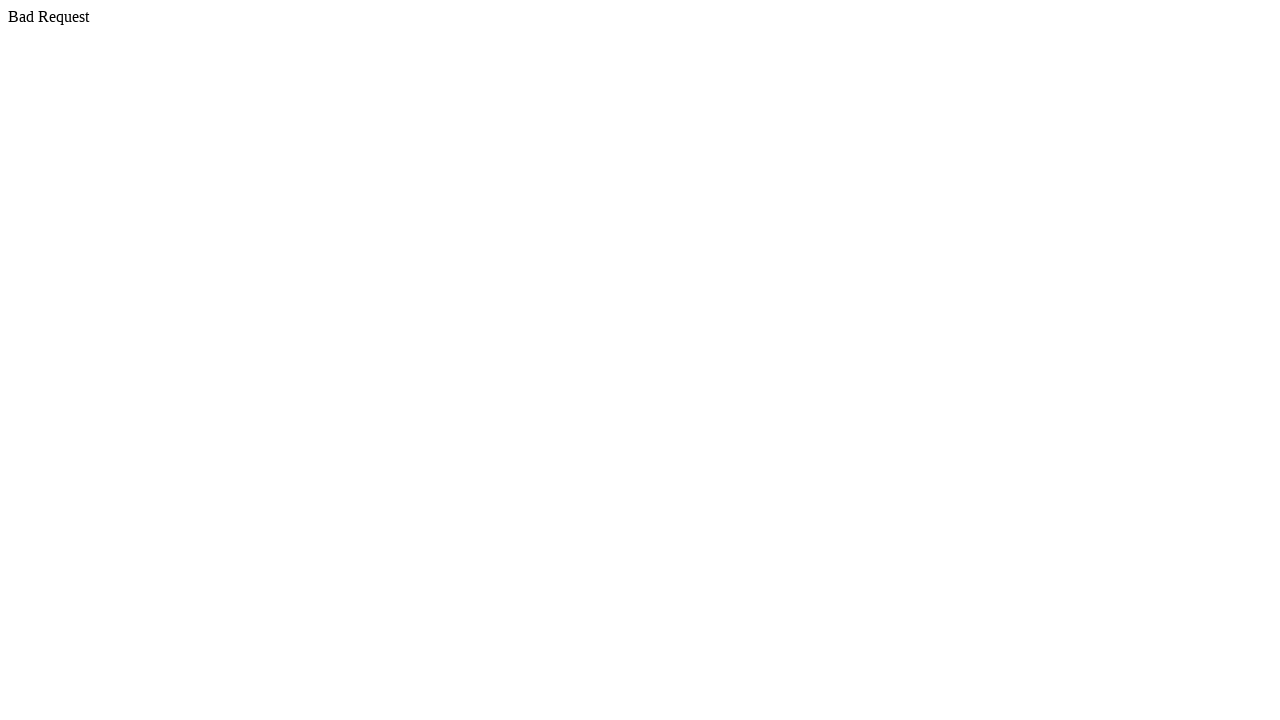